Tests tooltip functionality by filling an age field and hovering over it to trigger the tooltip display

Starting URL: https://jqueryui.com/tooltip/

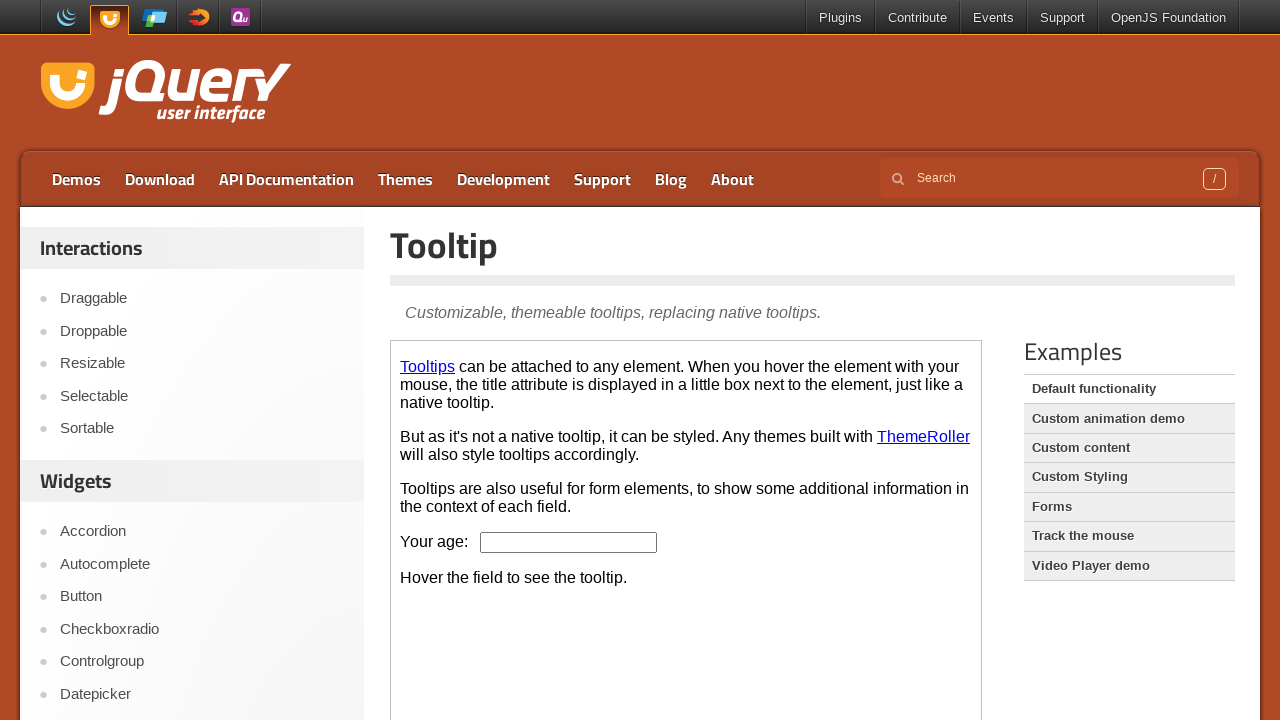

Located and accessed the first iframe containing tooltip demo
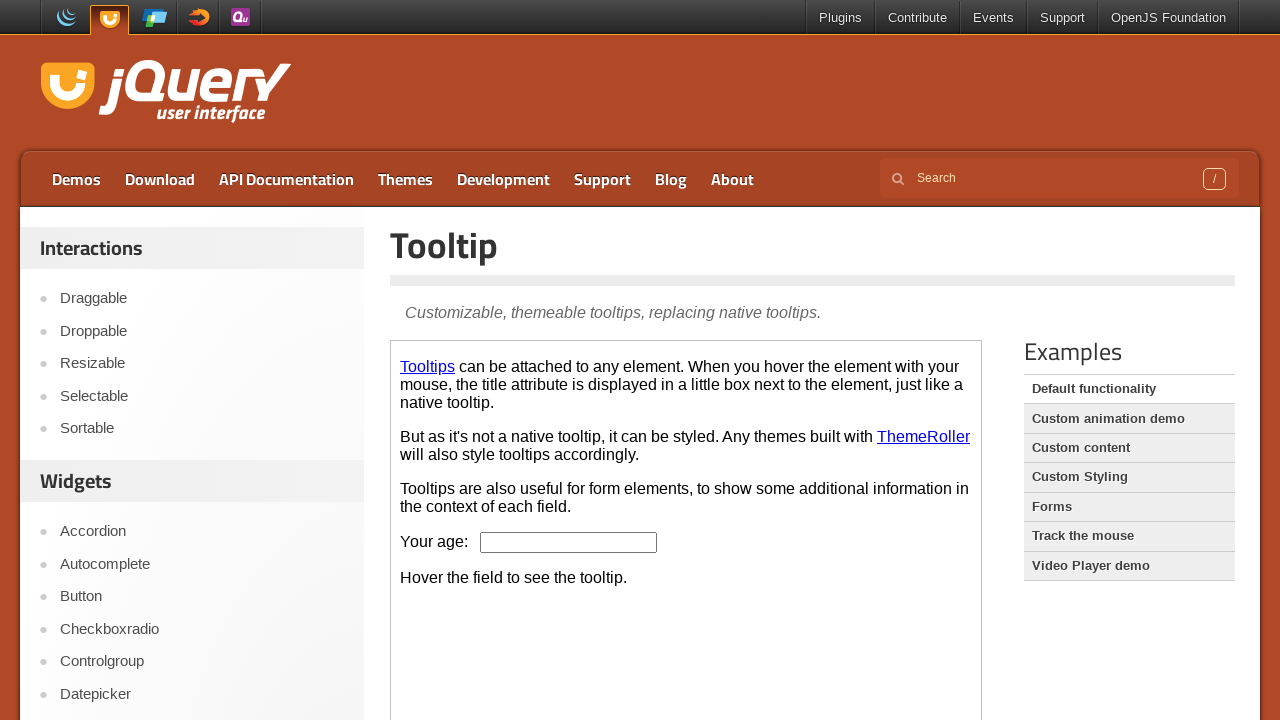

Filled age field with value '29' on iframe >> nth=0 >> internal:control=enter-frame >> #age
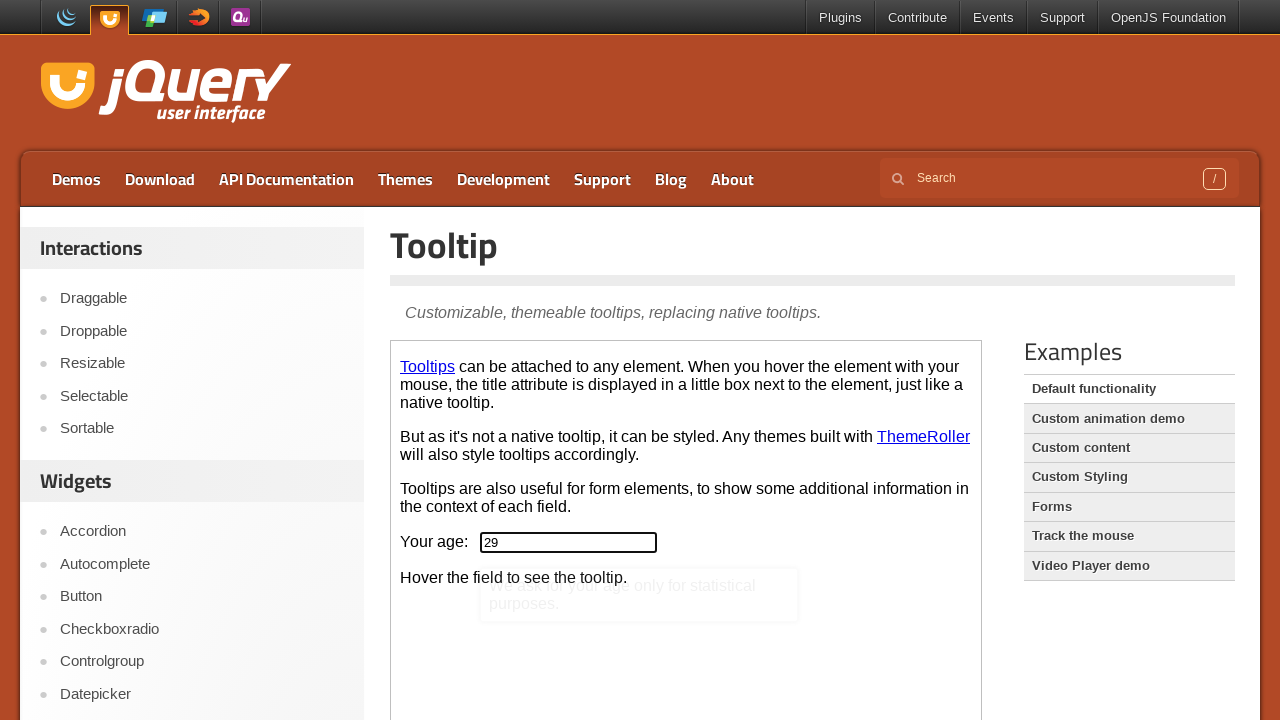

Hovered over age field to trigger tooltip display at (569, 542) on iframe >> nth=0 >> internal:control=enter-frame >> #age
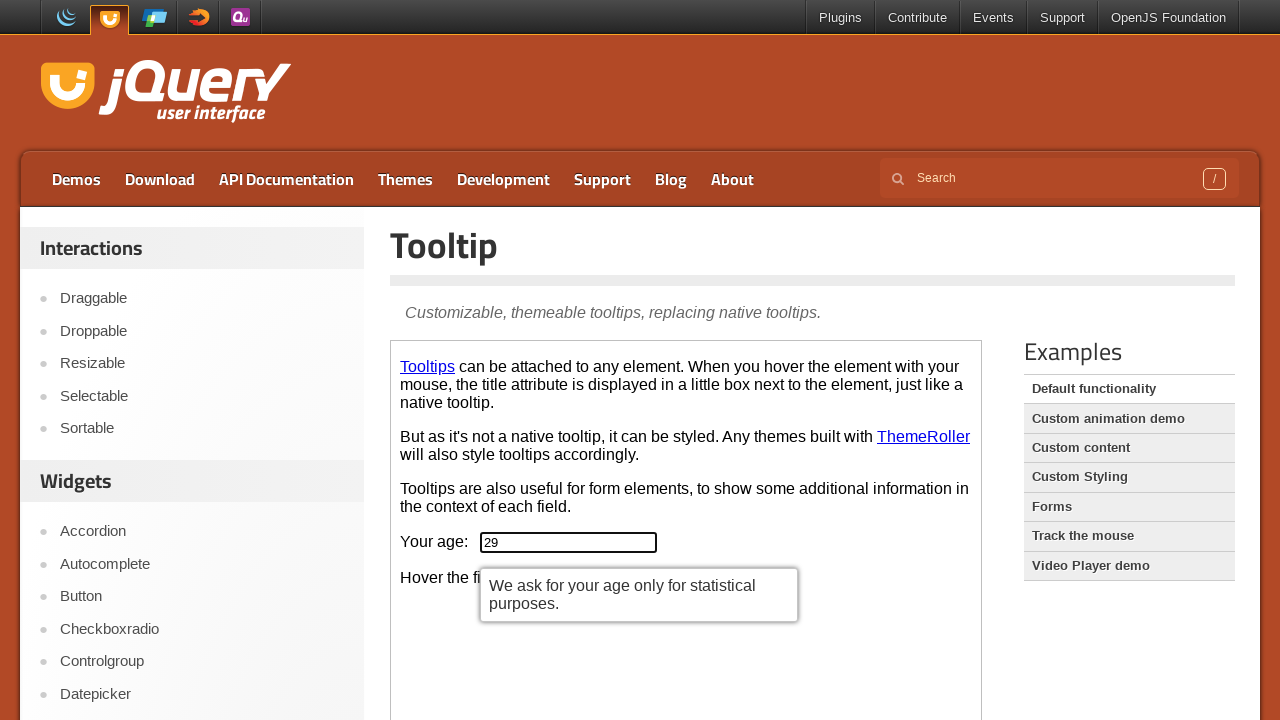

Tooltip content appeared and became visible
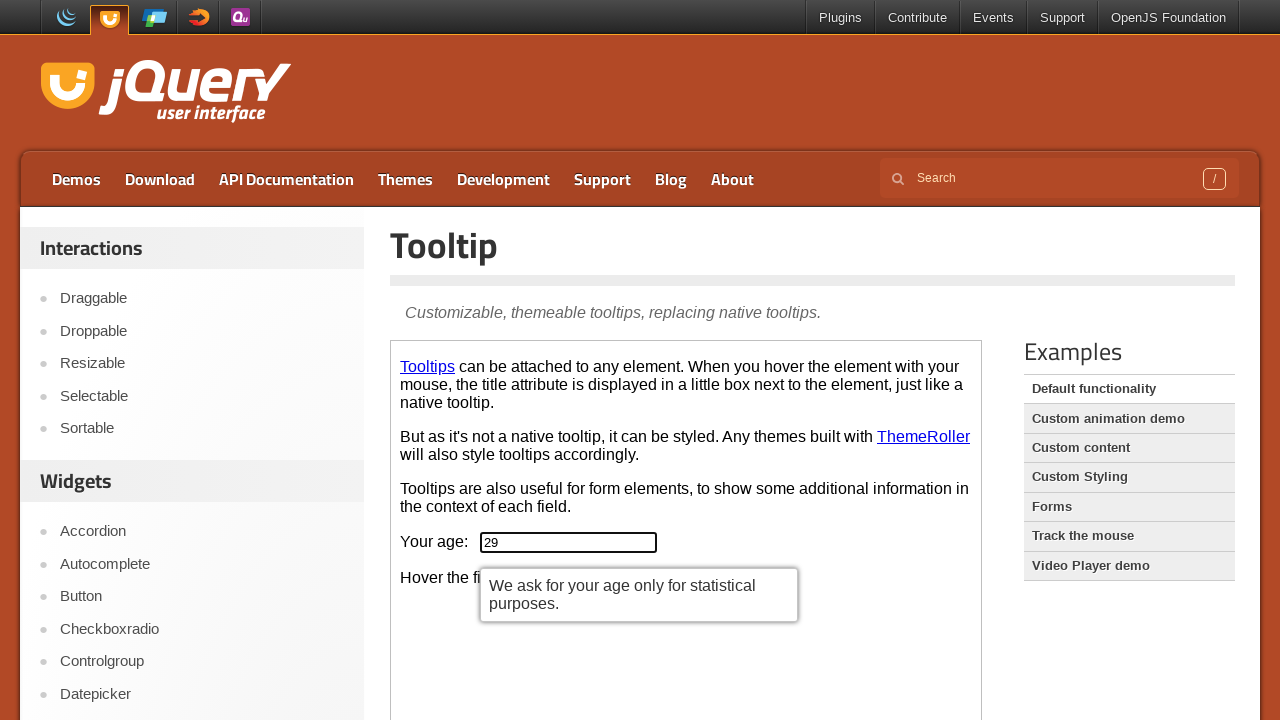

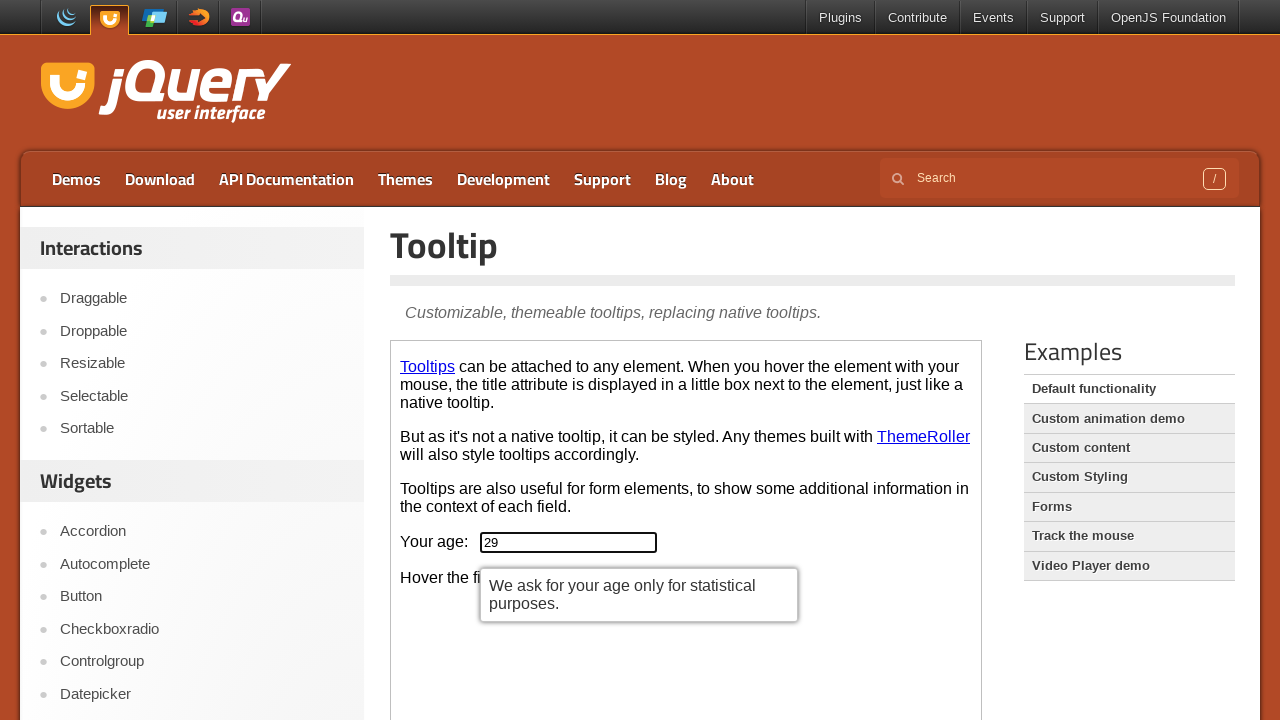